Tests filling a form field using XPath contains selector to find an input by partial placeholder text

Starting URL: https://formy-project.herokuapp.com/form

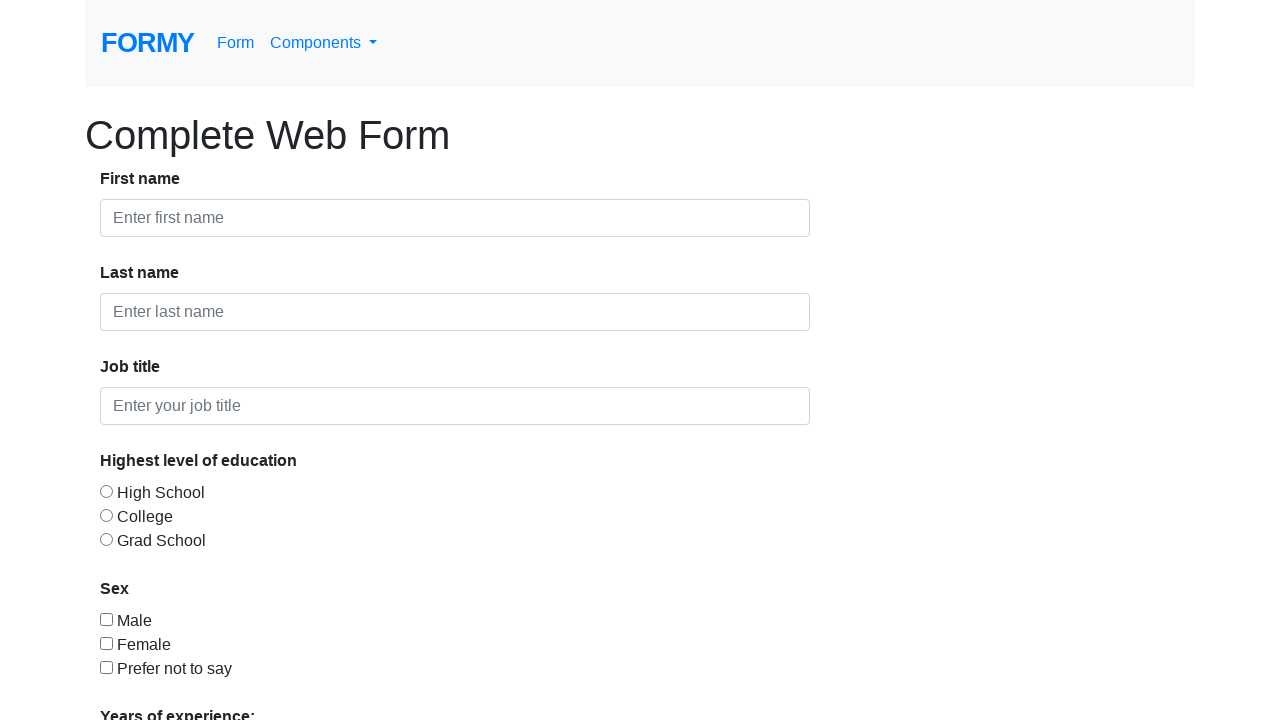

Filled input field with XPath contains selector for placeholder 'ame' with value 'Marsinah' on //input[contains(@placeholder,'ame')]
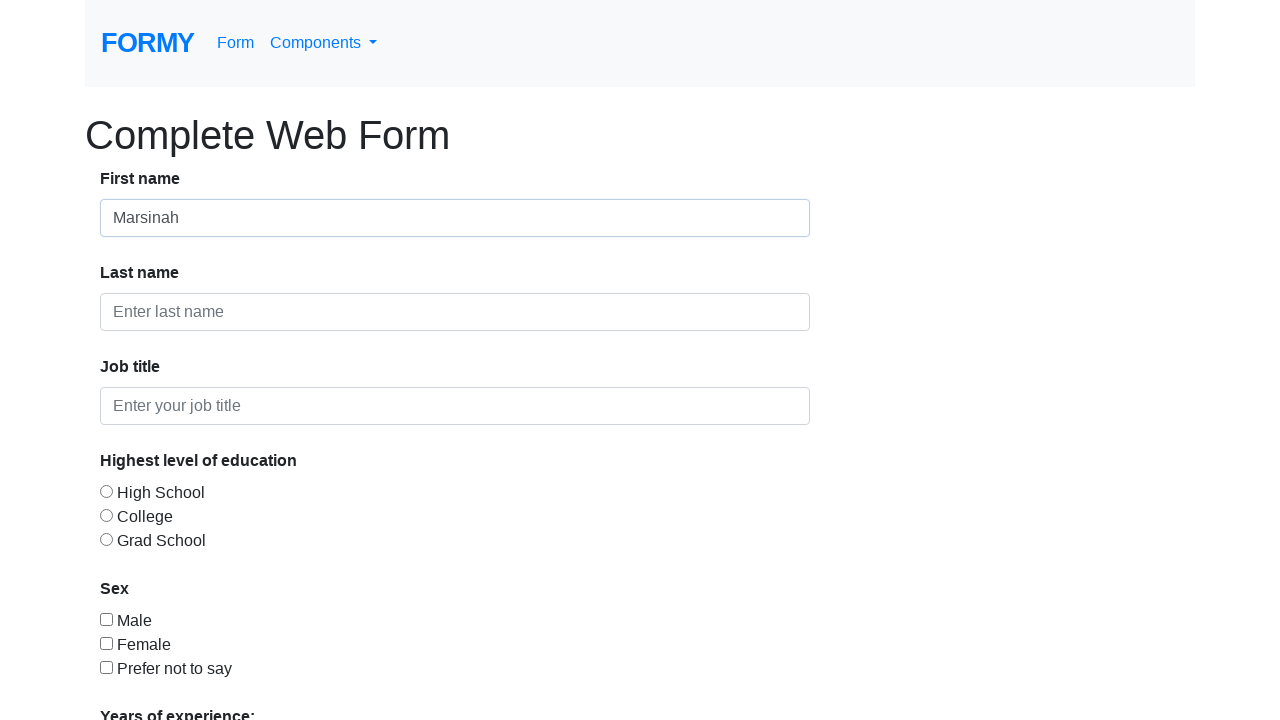

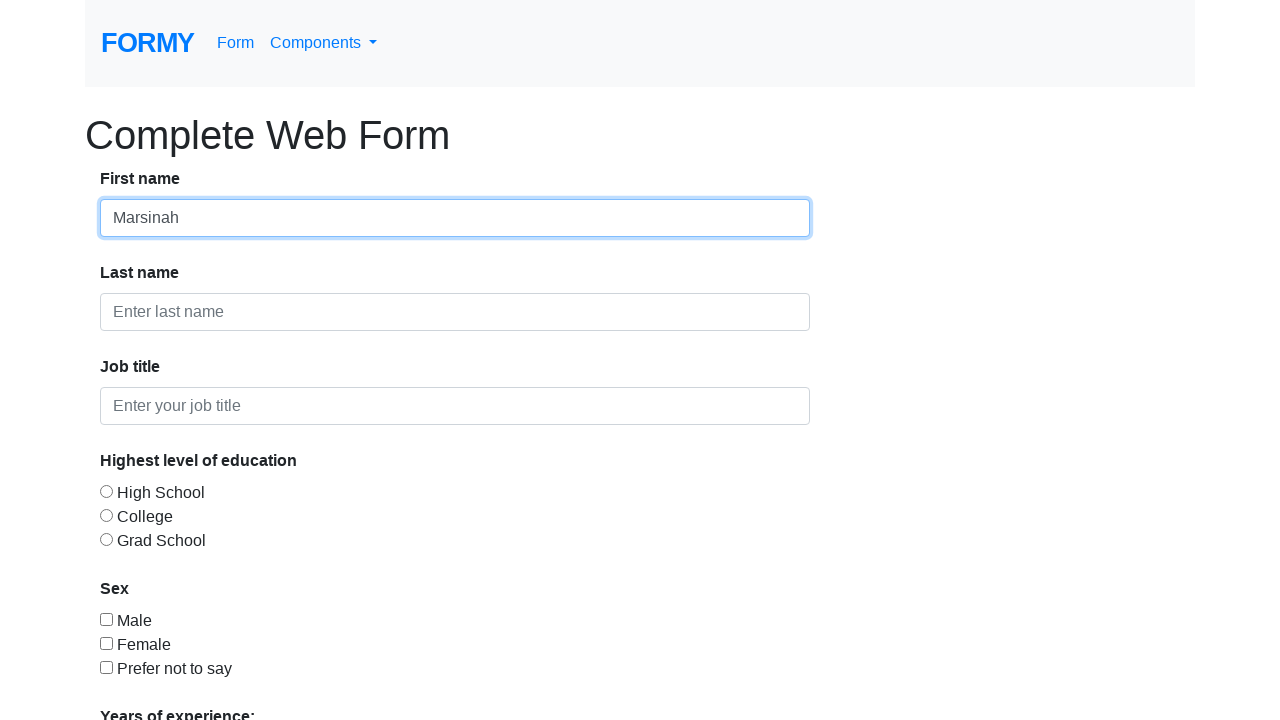